Tests static dropdown functionality by selecting an option and verifying the selected value

Starting URL: https://seleniumbase.io/demo_page

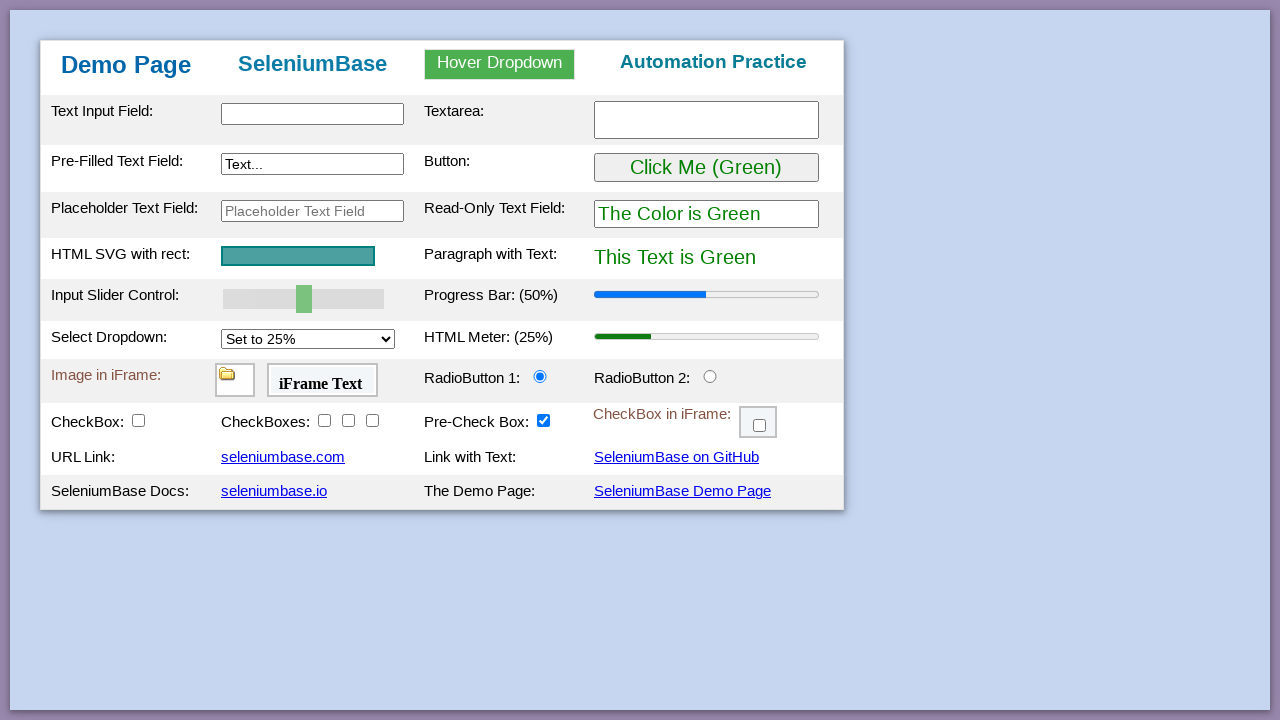

Selected '100%' option from static dropdown on #mySelect
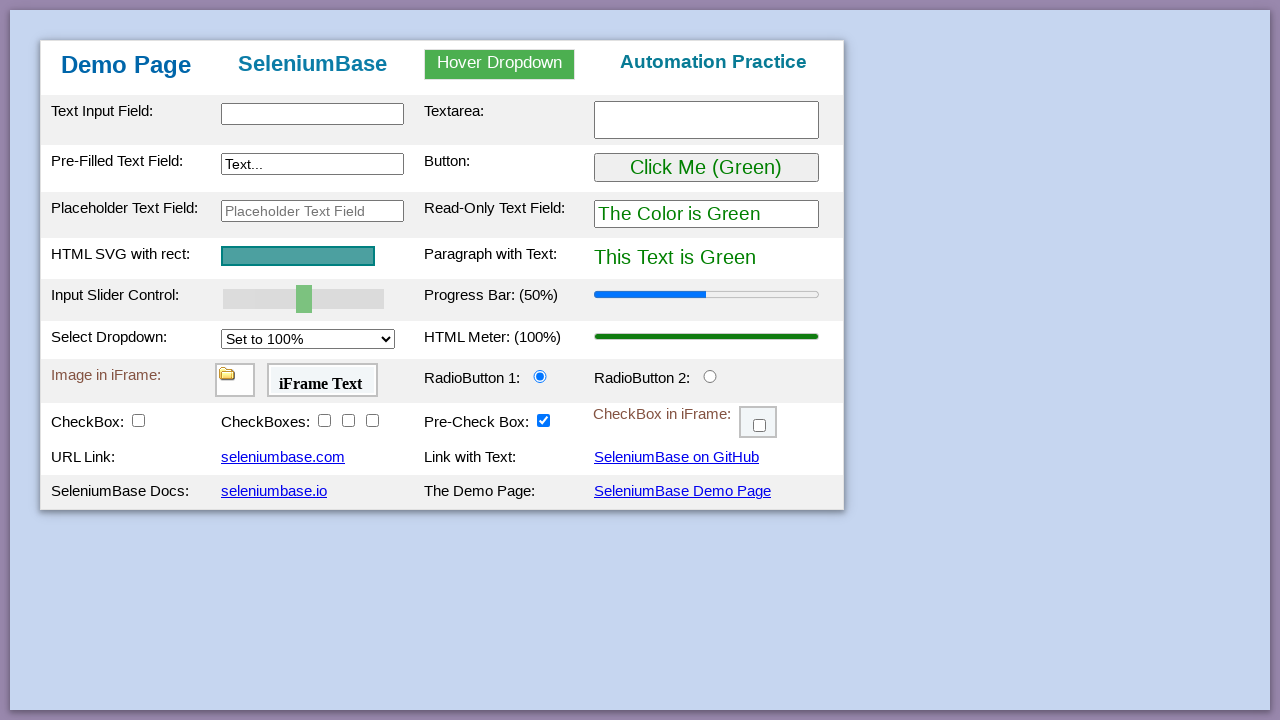

Verified that '100%' is the selected value in dropdown
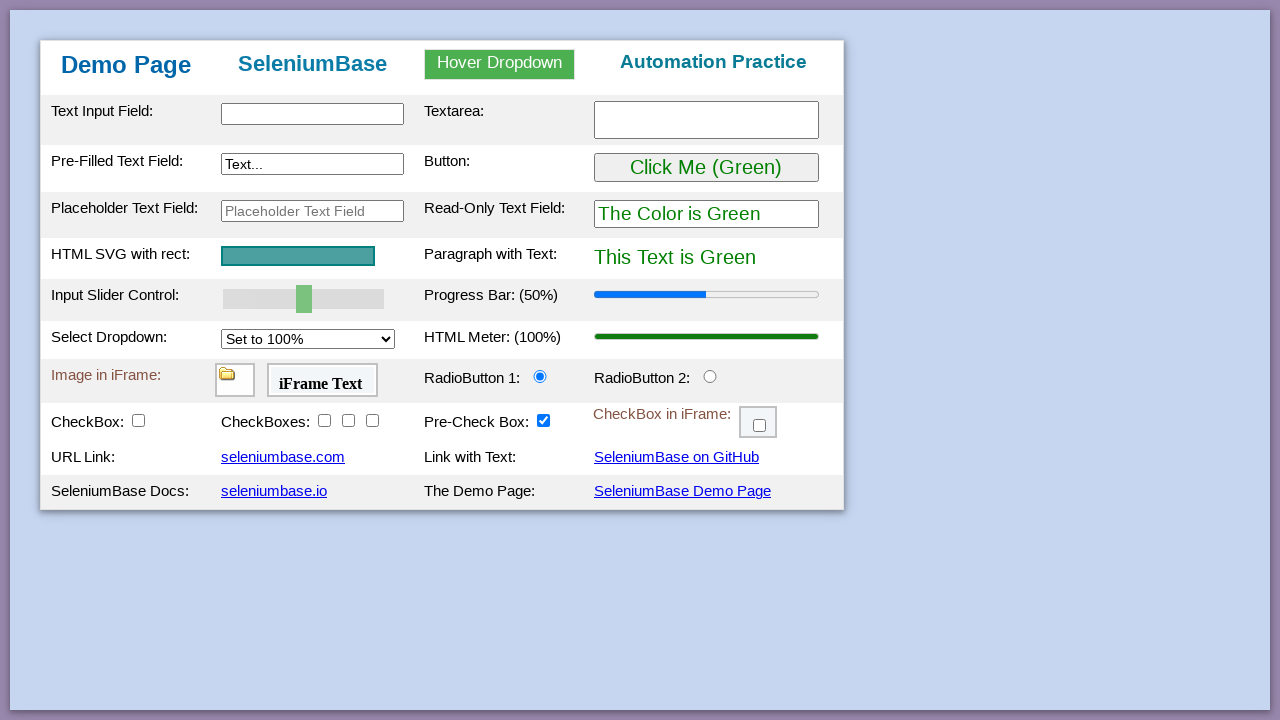

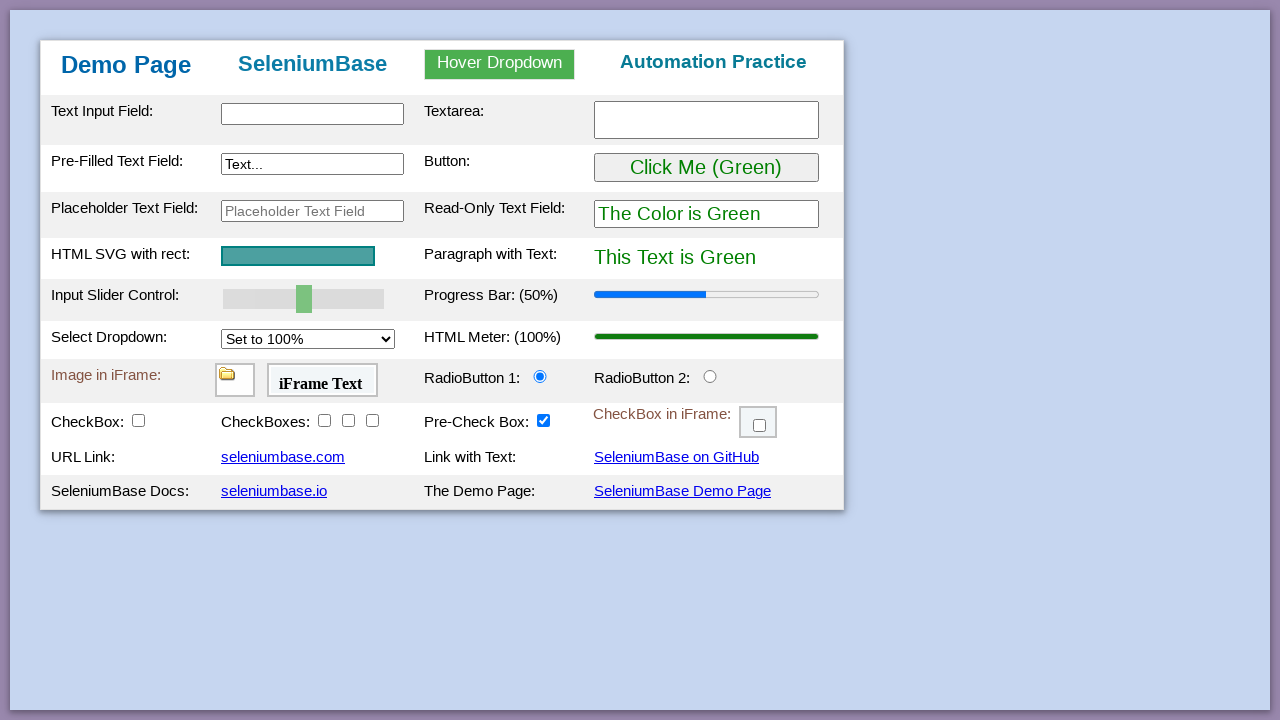